Tests iframe switching and alert handling by clicking a button inside an iframe, entering text in a prompt alert, and verifying the text is displayed on the page

Starting URL: https://www.w3schools.com/js/tryit.asp?filename=tryjs_prompt

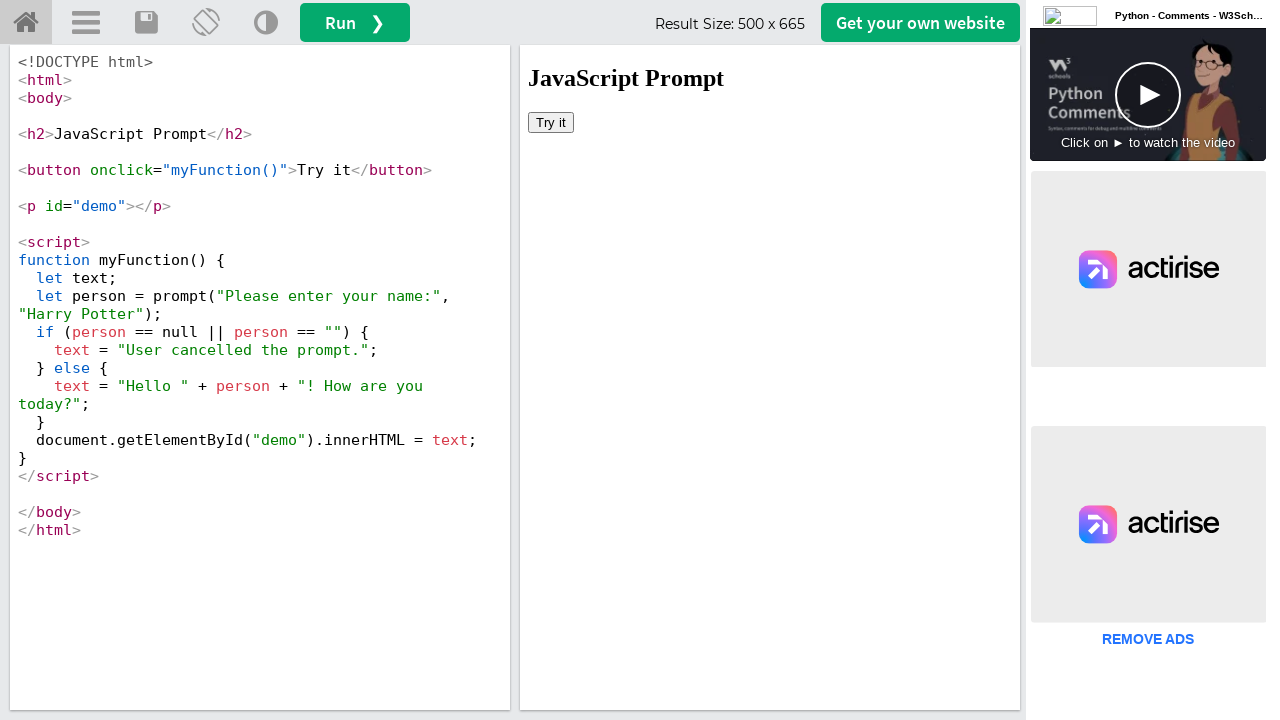

Switched to iframe with name 'iframeResult'
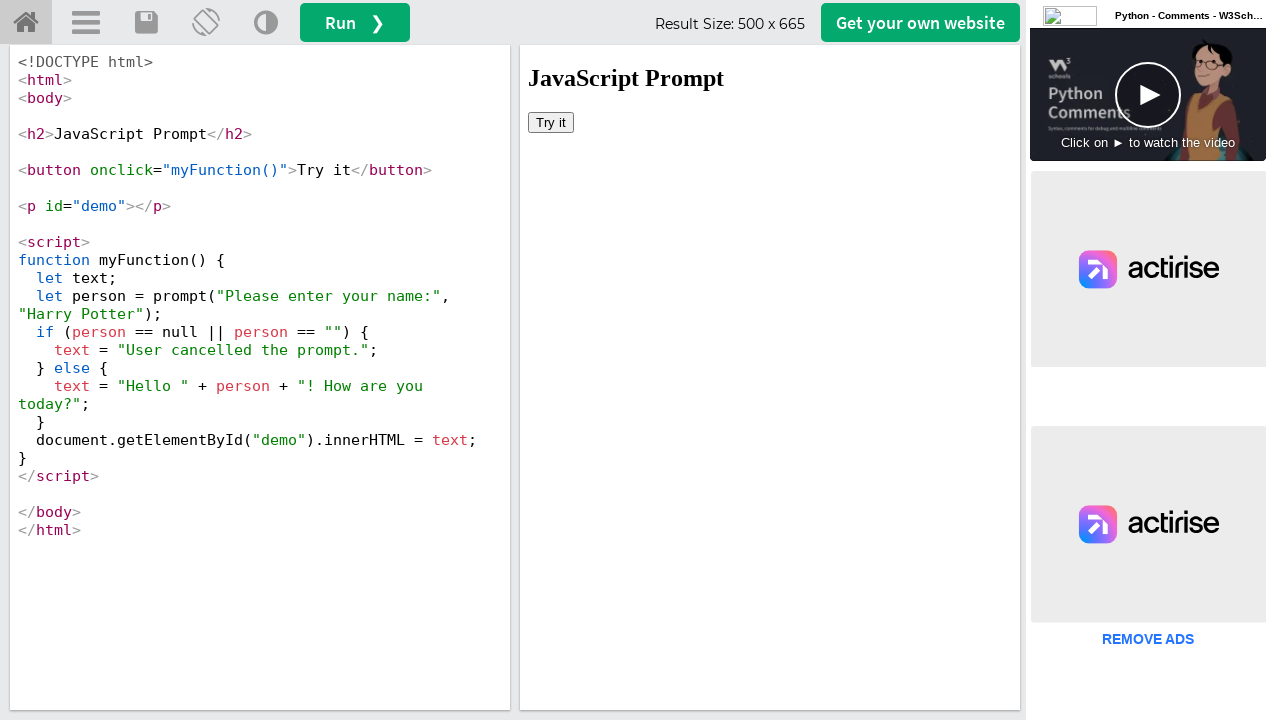

Clicked 'Try it' button in iframe at (551, 122) on button:has-text('Try it')
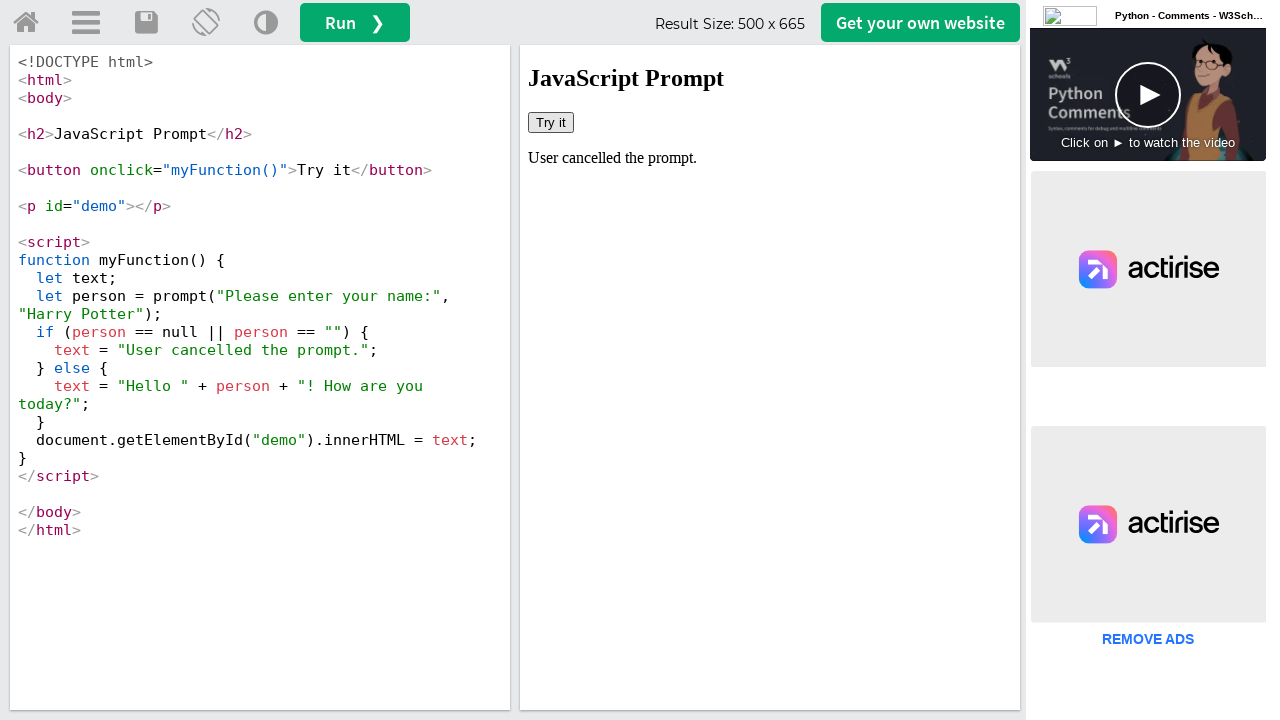

Set up dialog handler to accept prompt with 'Shamili'
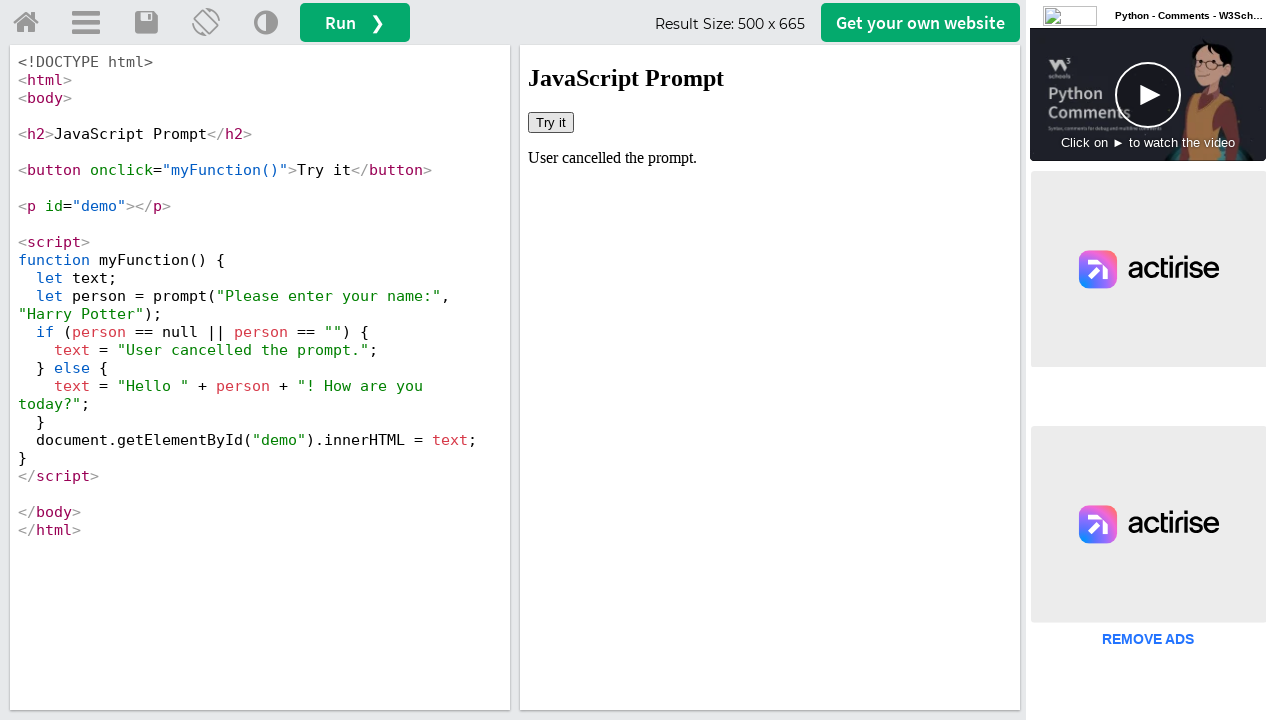

Clicked 'Try it' button again to trigger prompt dialog at (551, 122) on button:has-text('Try it')
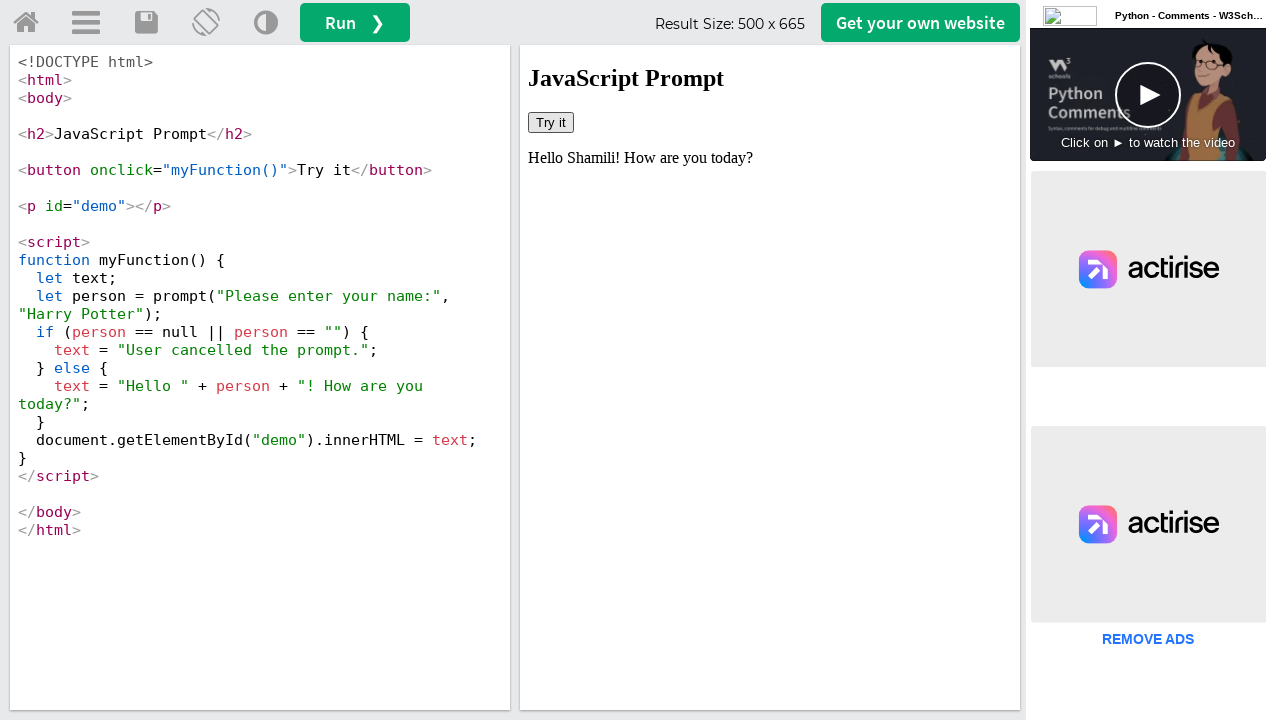

Retrieved text content from #demo element
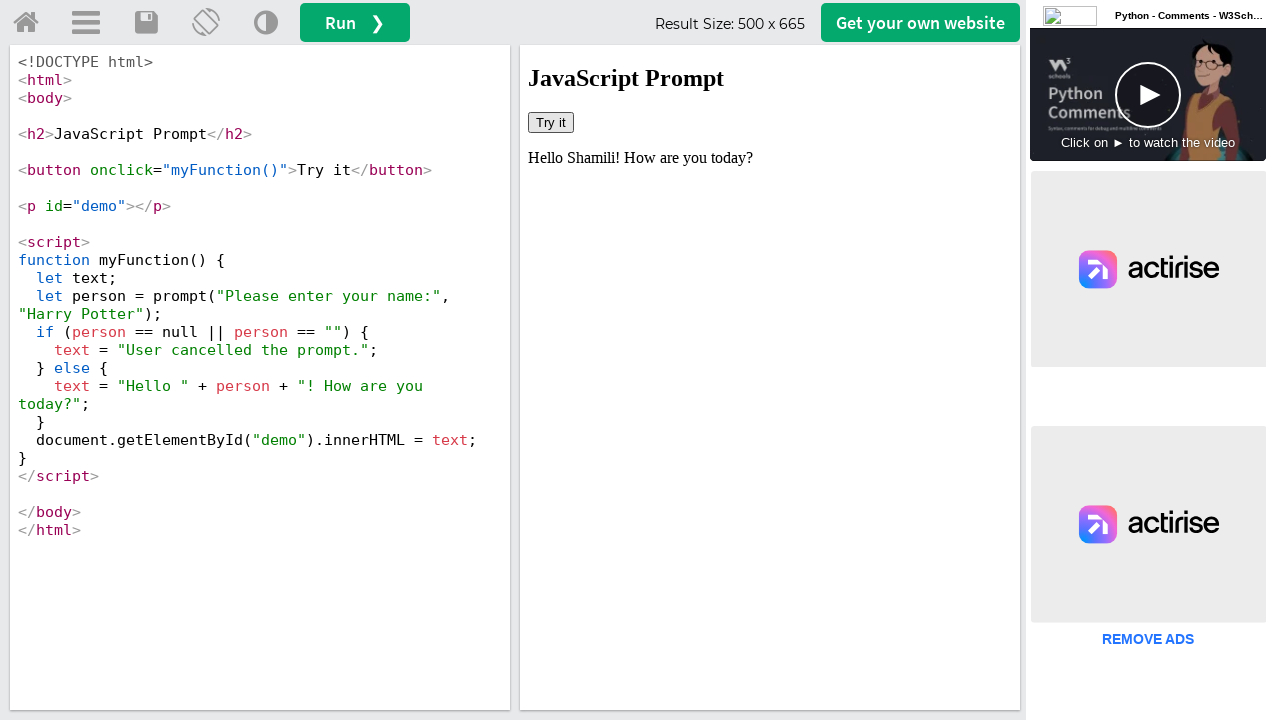

Verified 'Shamili' in demo text
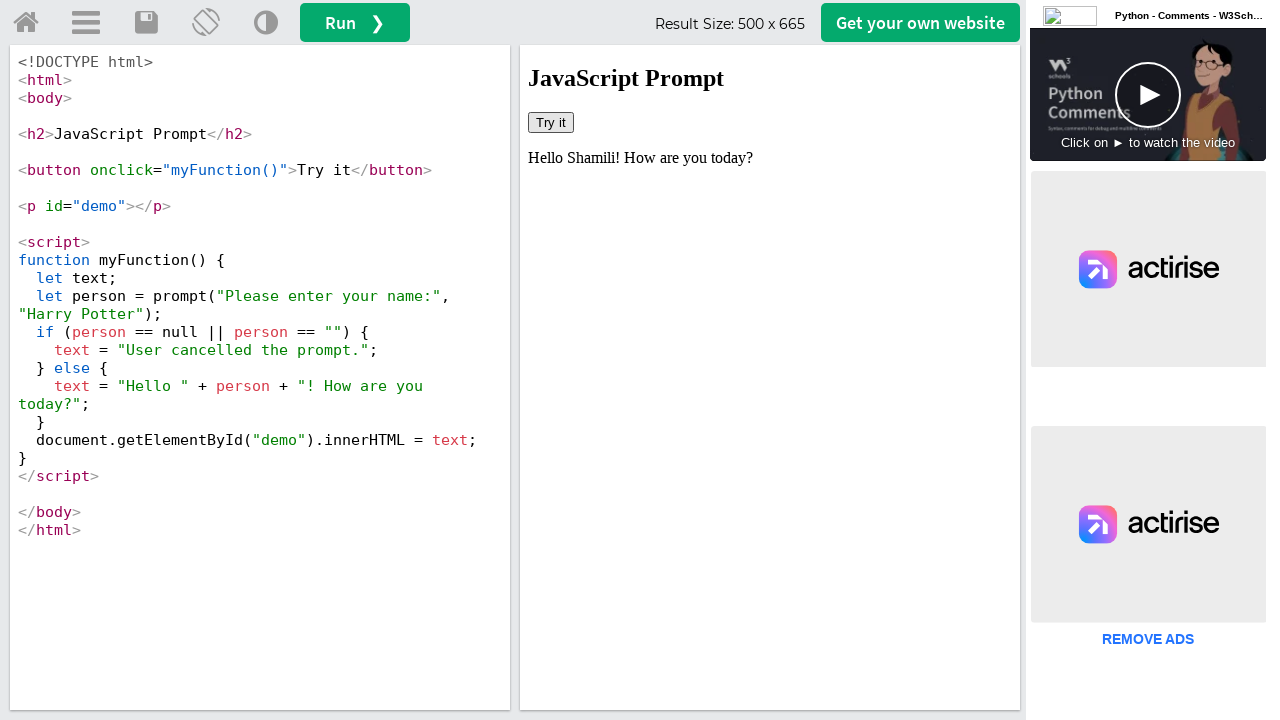

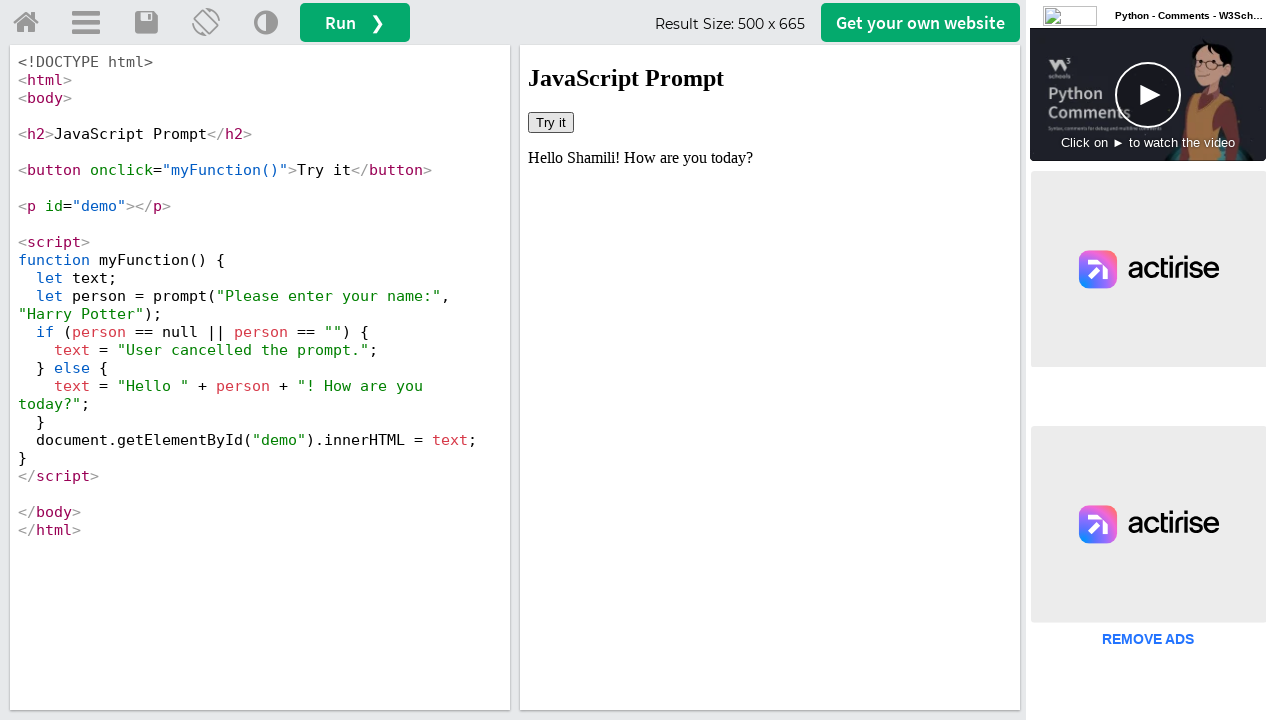